Tests the "Forgot your password" functionality by clicking the forgot password link, entering a username, and clicking the reset password button

Starting URL: https://opensource-demo.orangehrmlive.com/web/index.php/auth/login

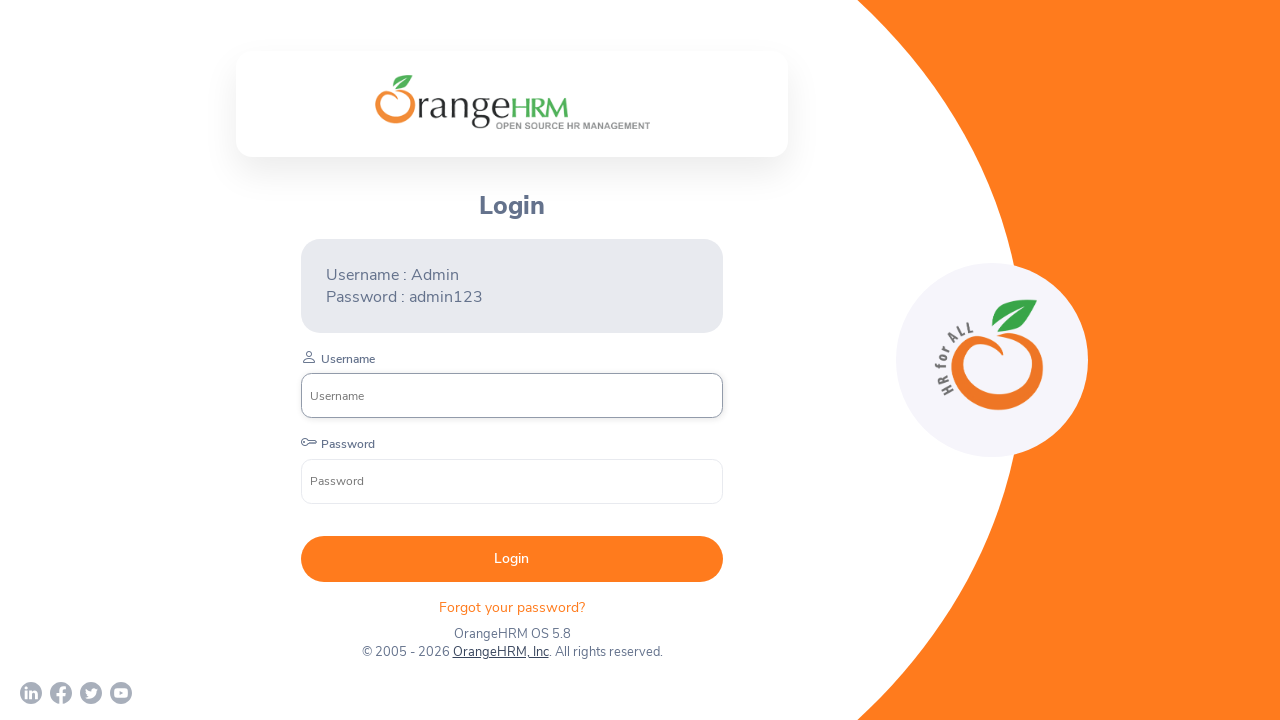

Clicked 'Forgot your password?' link at (512, 607) on p.oxd-text.oxd-text--p.orangehrm-login-forgot-header
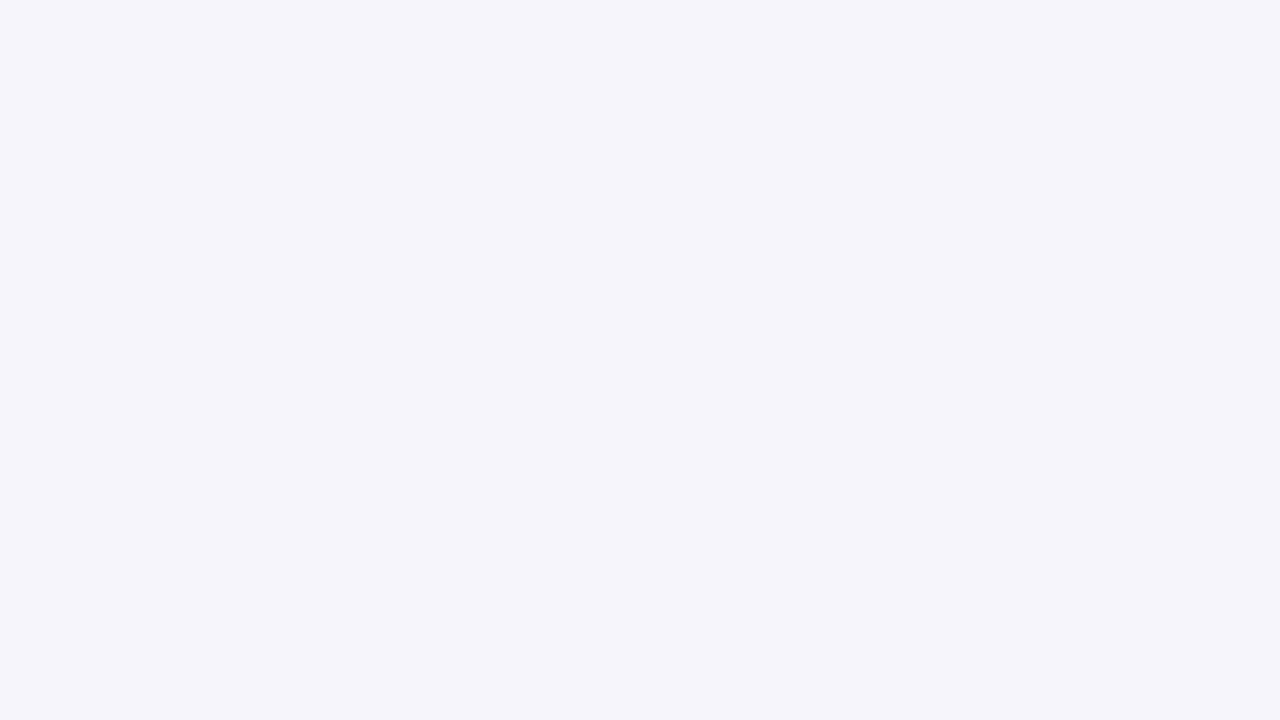

Reset password page loaded and username field is visible
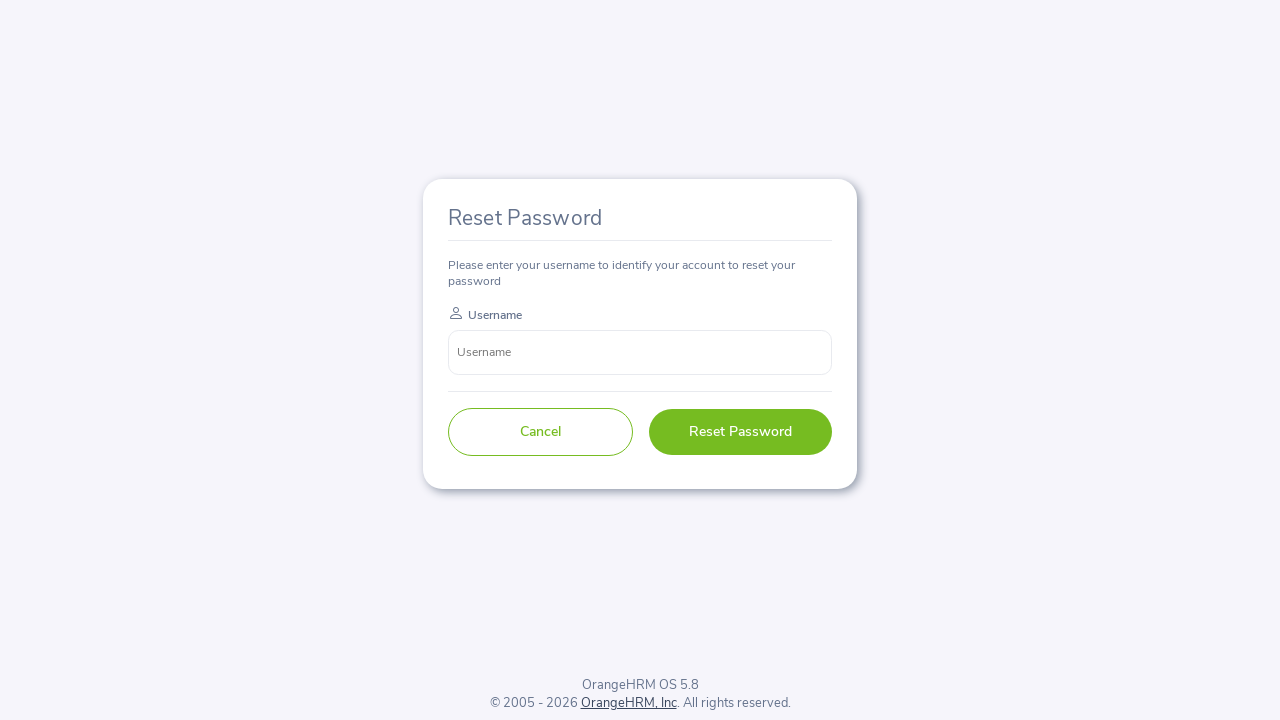

Entered username 'Marcus' in the reset password form on input[name='username']
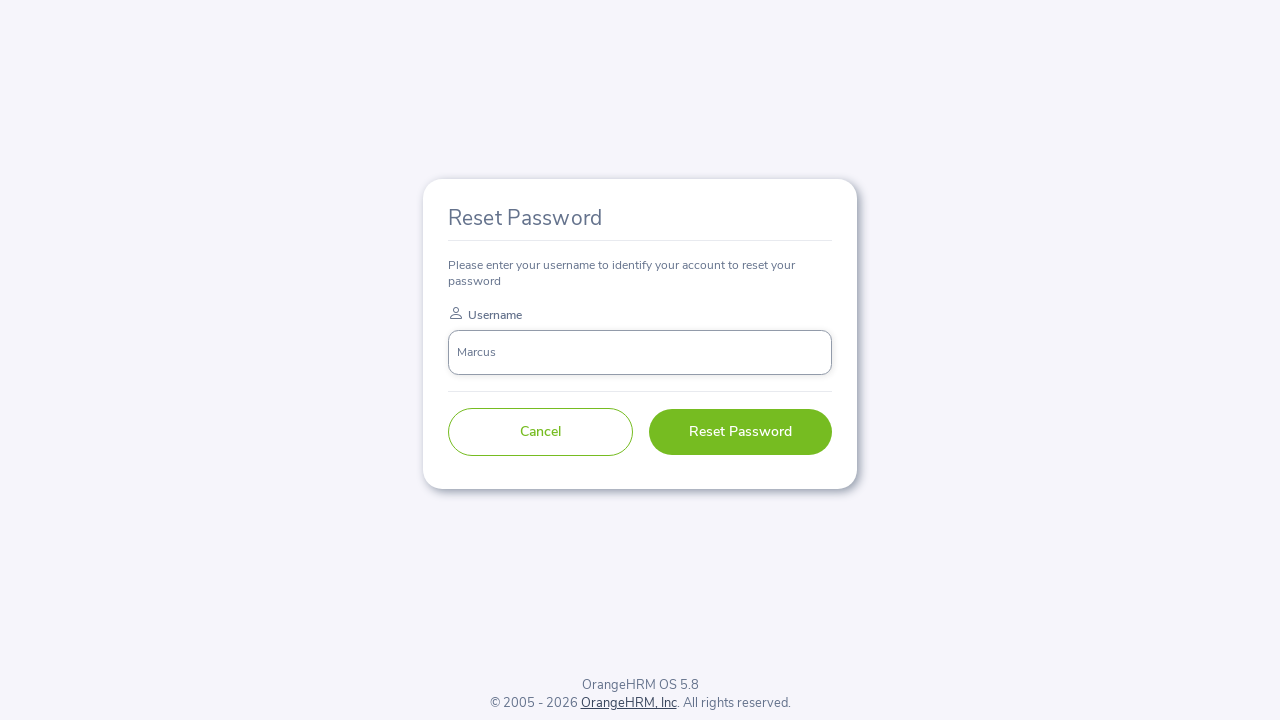

Clicked reset password button to submit the form at (740, 432) on button[type='submit']
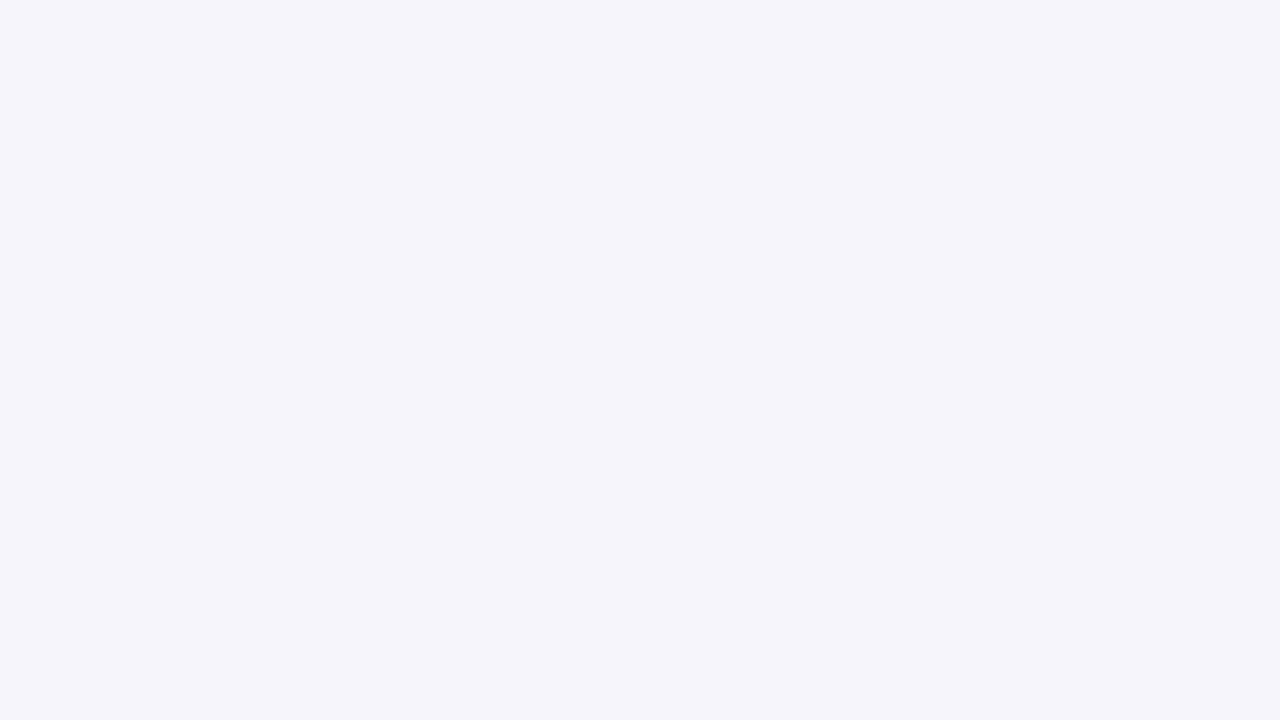

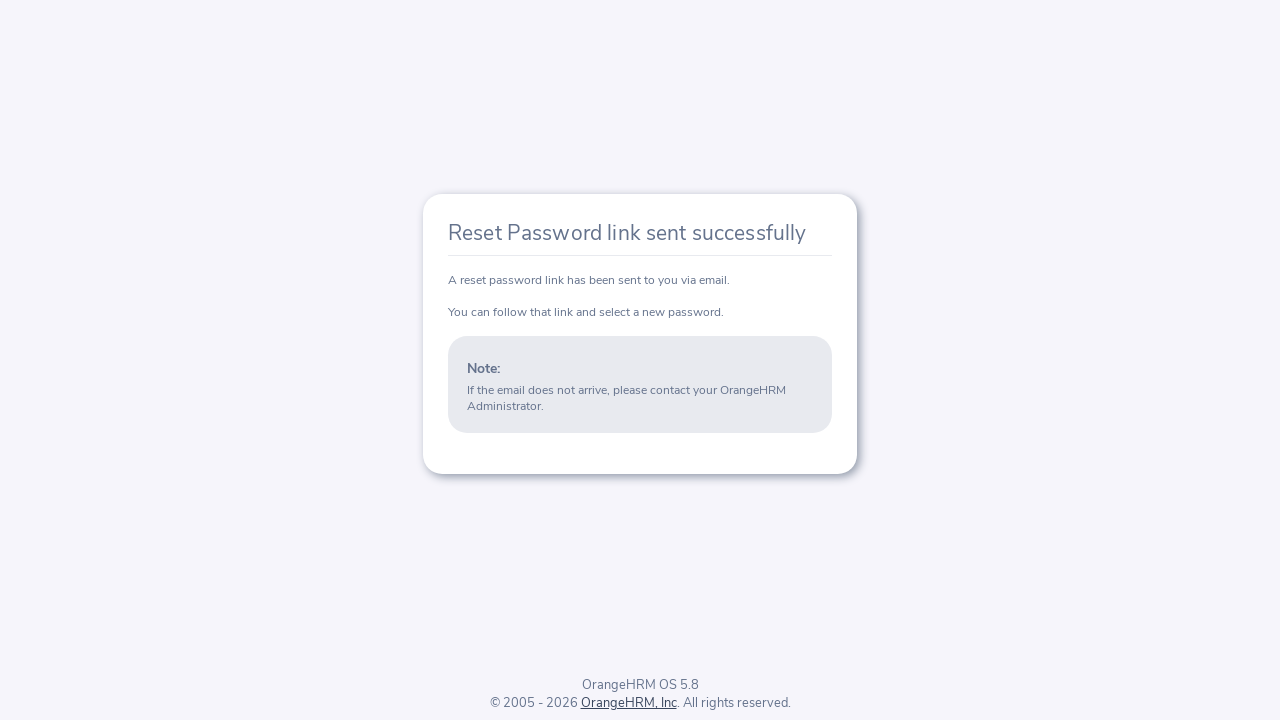